Tests the progress bar functionality by clicking the start/stop button and waiting for the progress bar to update

Starting URL: https://demoqa.com/progress-bar

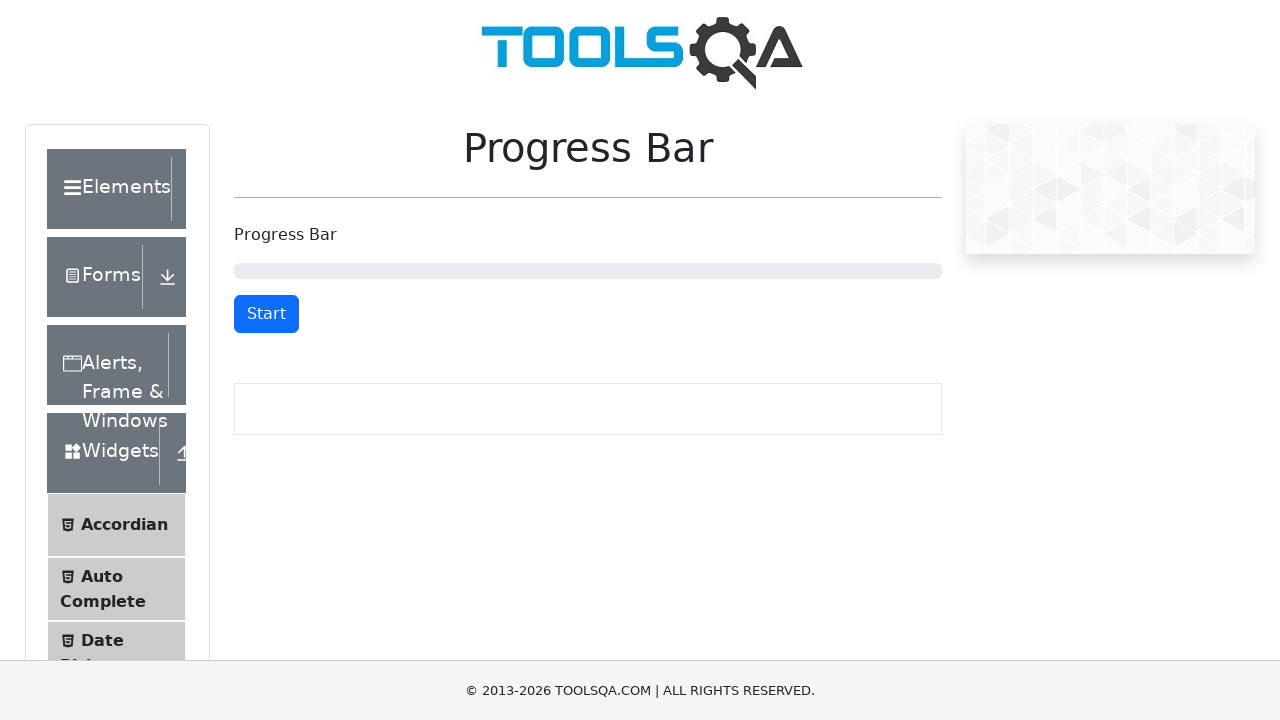

Clicked the start/stop button to begin progress at (266, 314) on xpath=//*[@id='startStopButton']
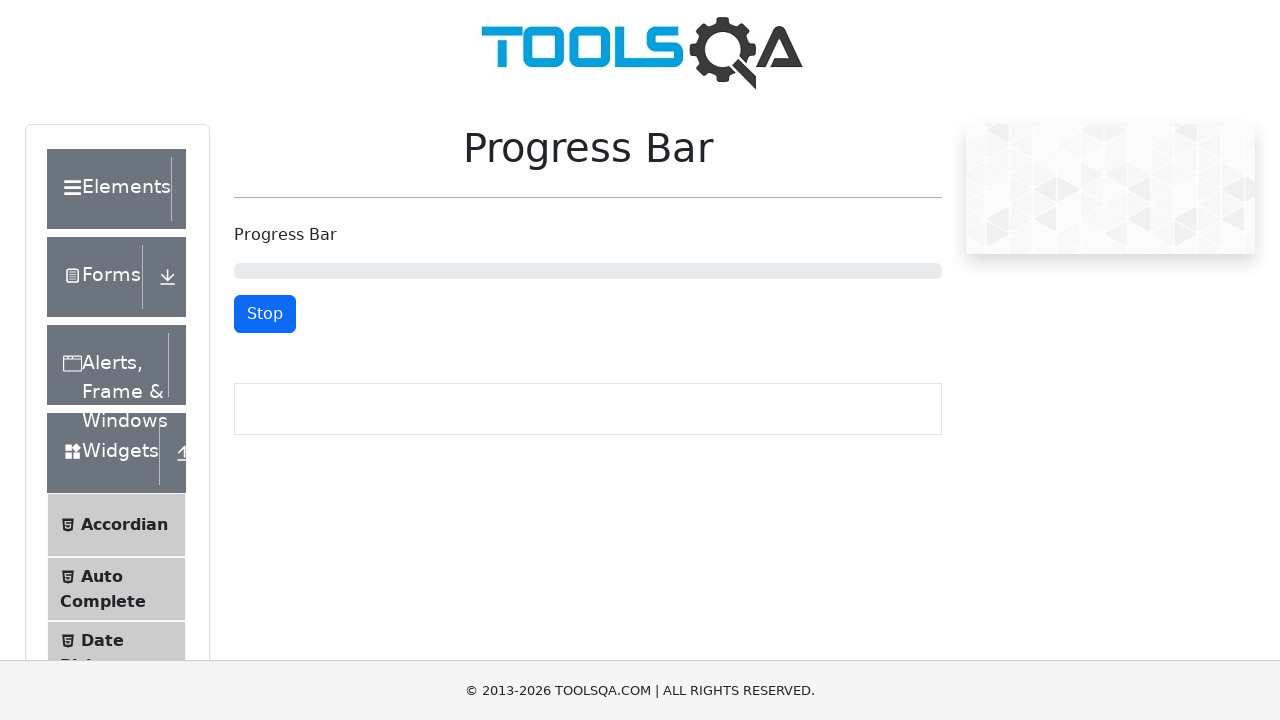

Progress bar reached 100%
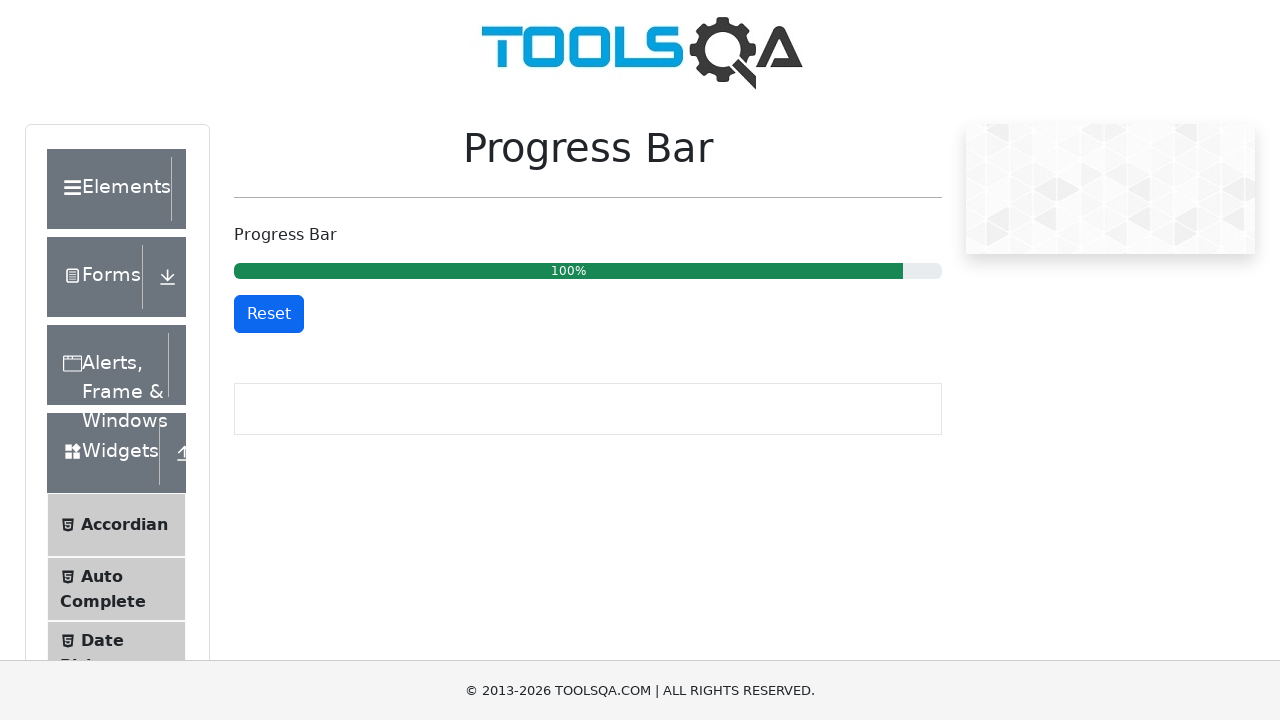

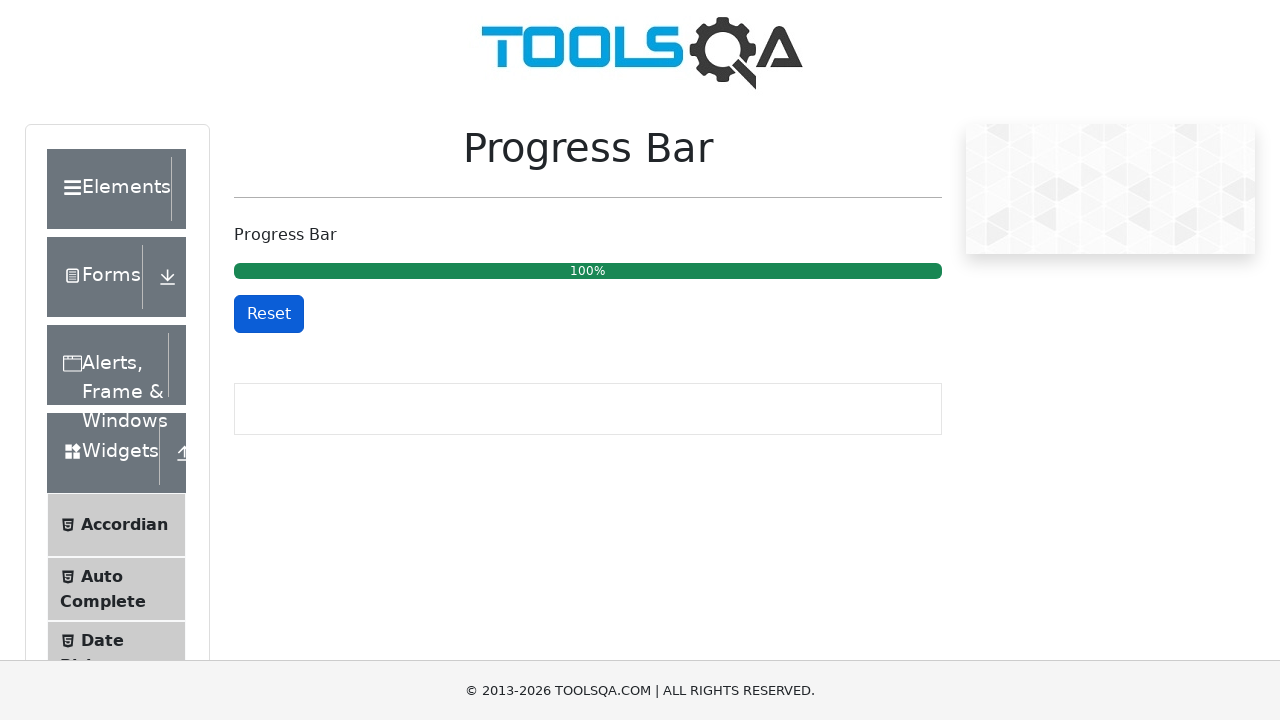